Tests that clicking clear completed removes completed items

Starting URL: https://demo.playwright.dev/todomvc

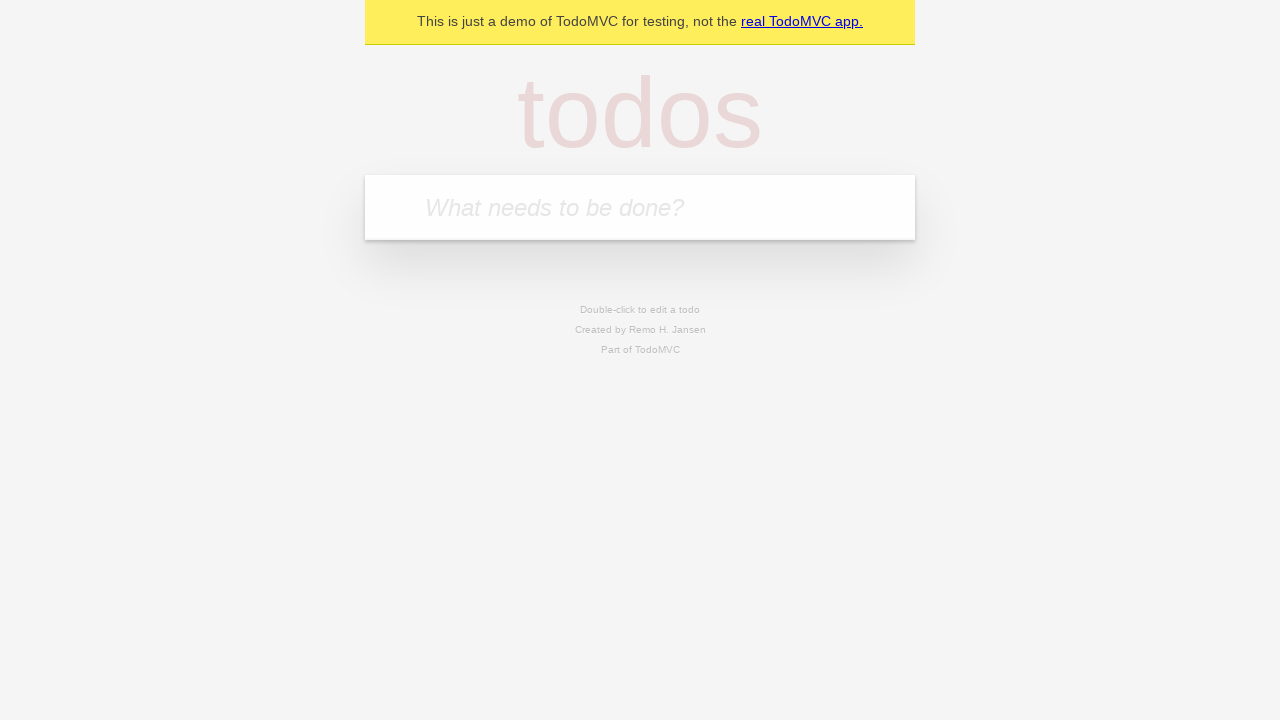

Filled new todo field with 'buy some cheese' on .new-todo
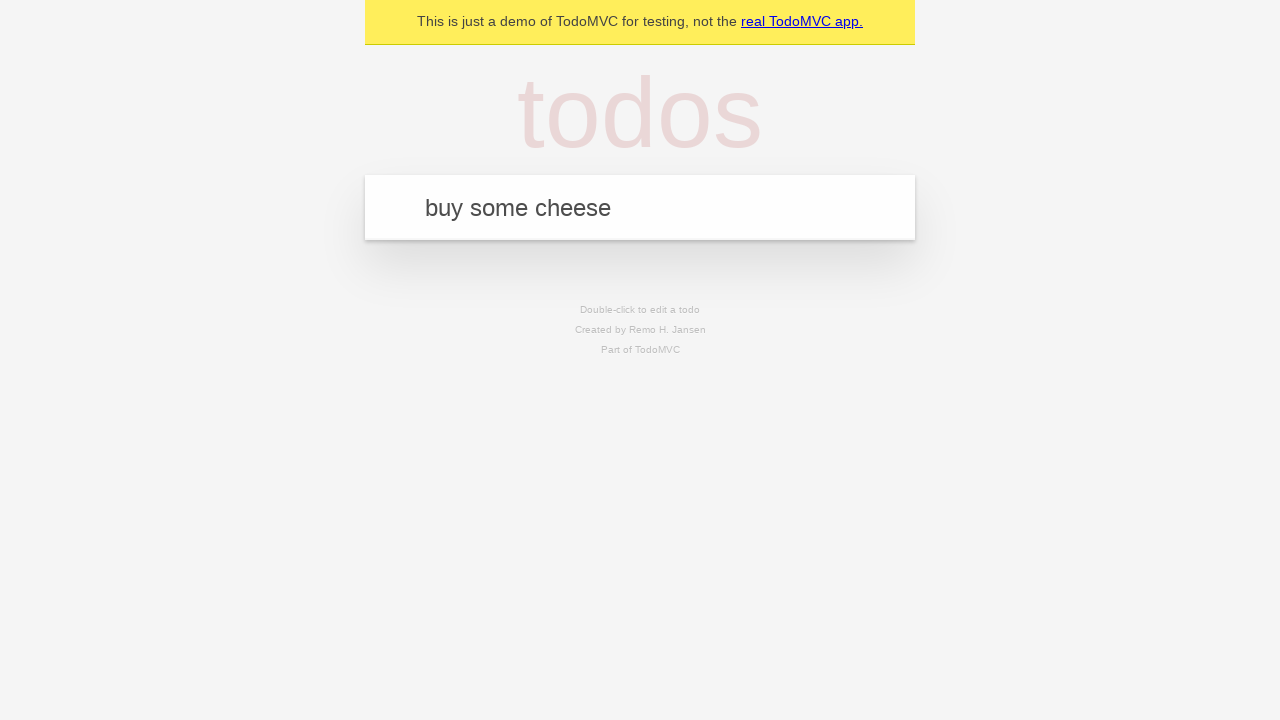

Pressed Enter to create first todo item on .new-todo
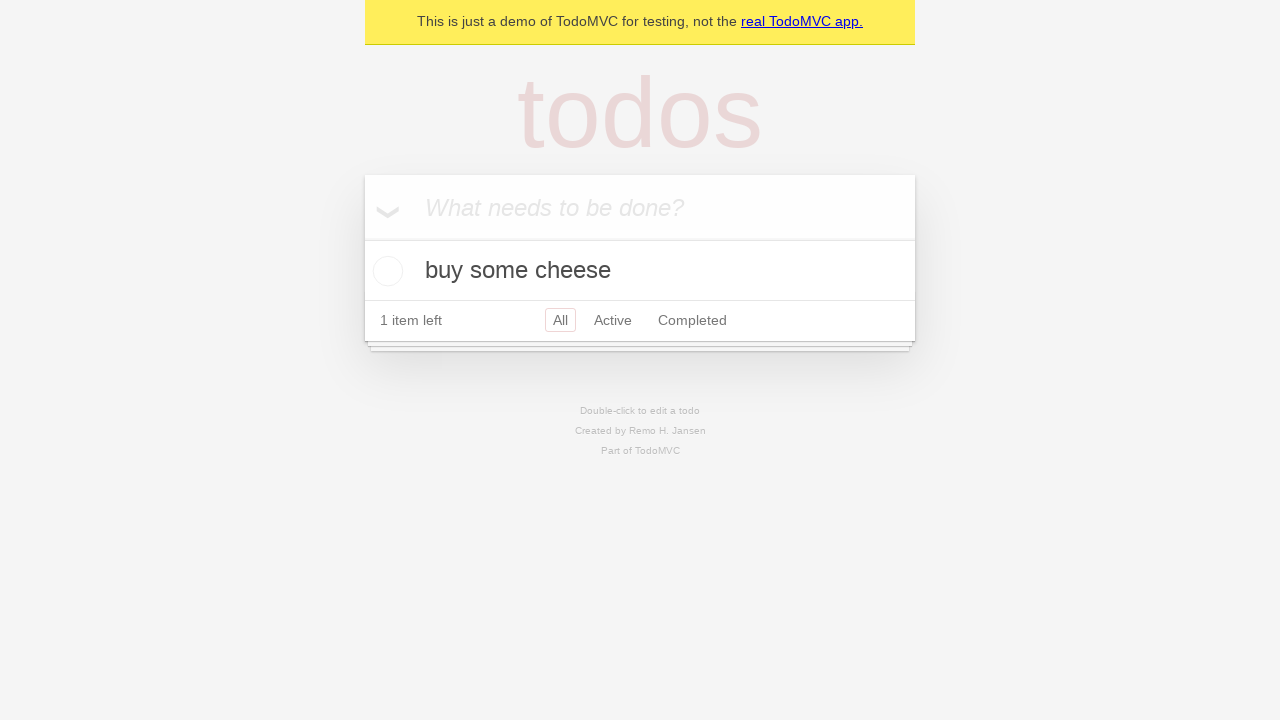

Filled new todo field with 'feed the cat' on .new-todo
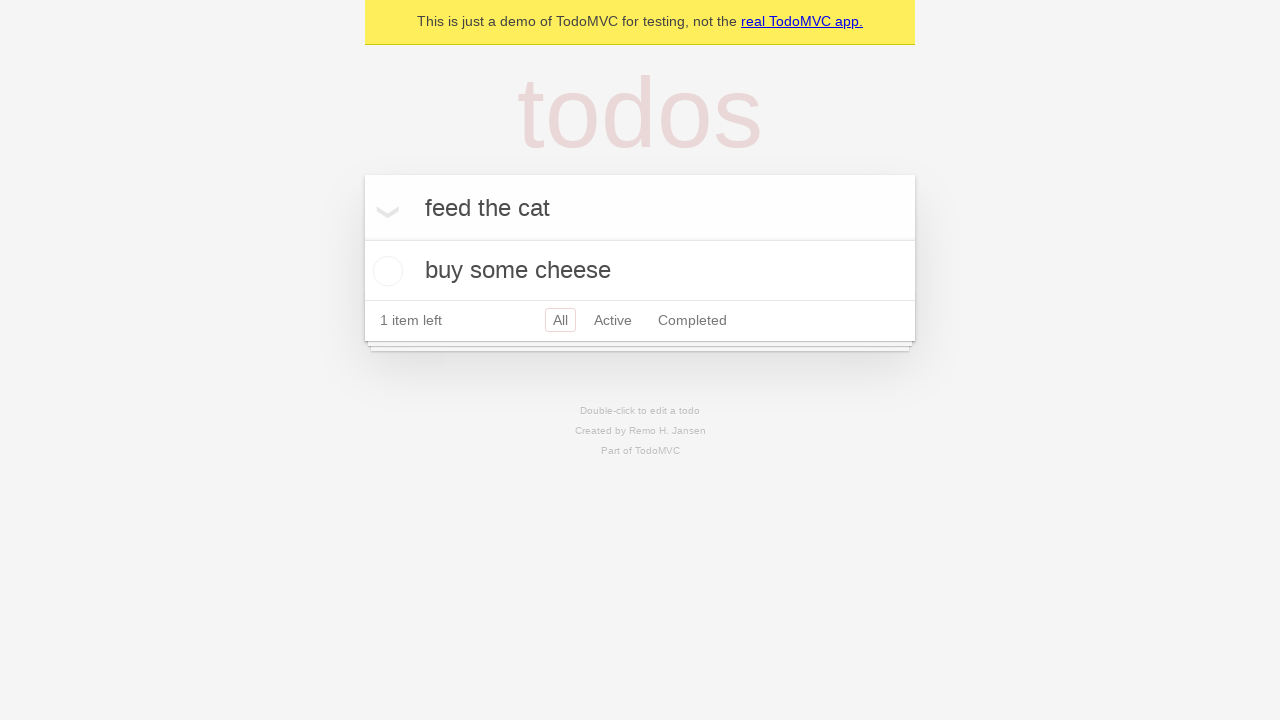

Pressed Enter to create second todo item on .new-todo
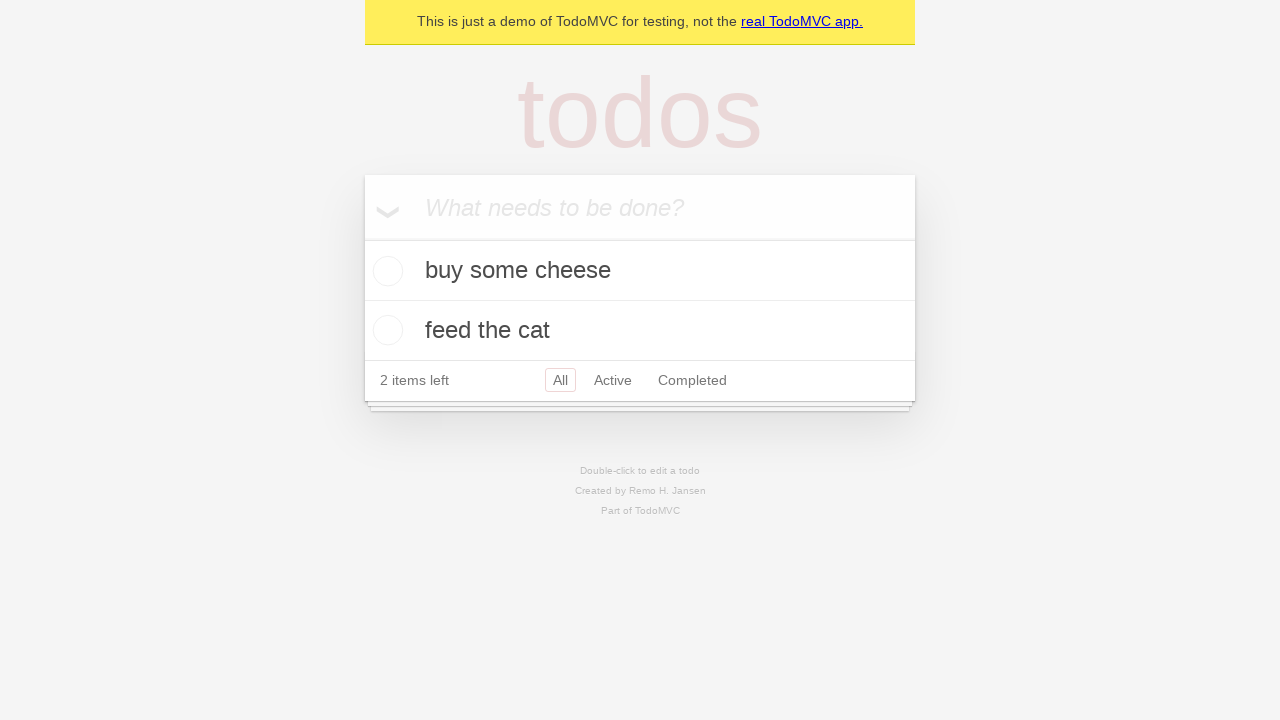

Filled new todo field with 'book a doctors appointment' on .new-todo
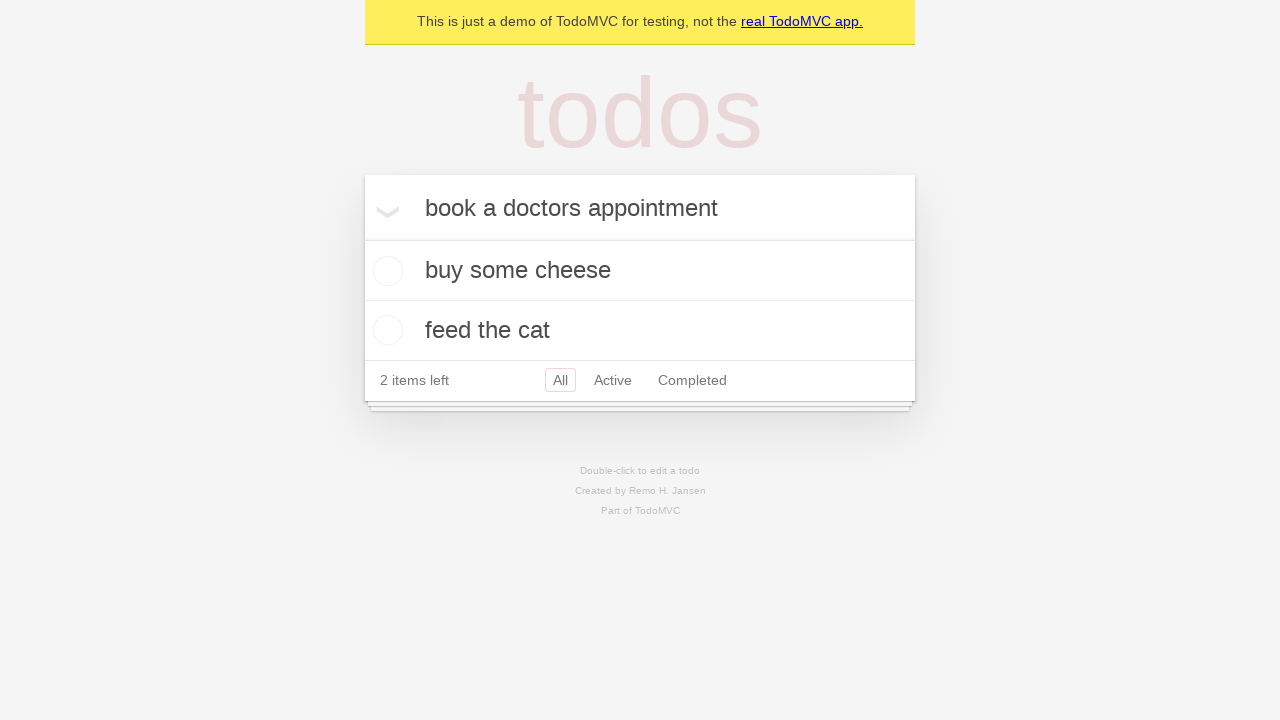

Pressed Enter to create third todo item on .new-todo
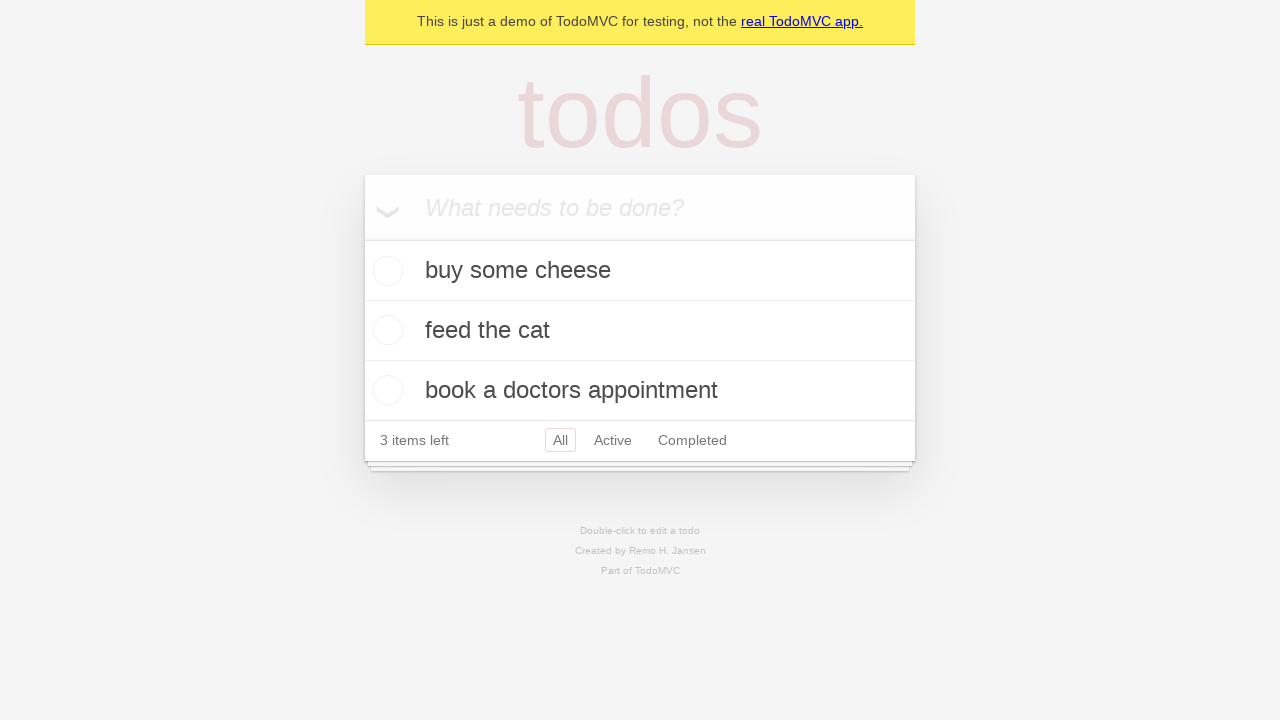

Checked the second todo item as completed at (385, 330) on .todo-list li >> nth=1 >> .toggle
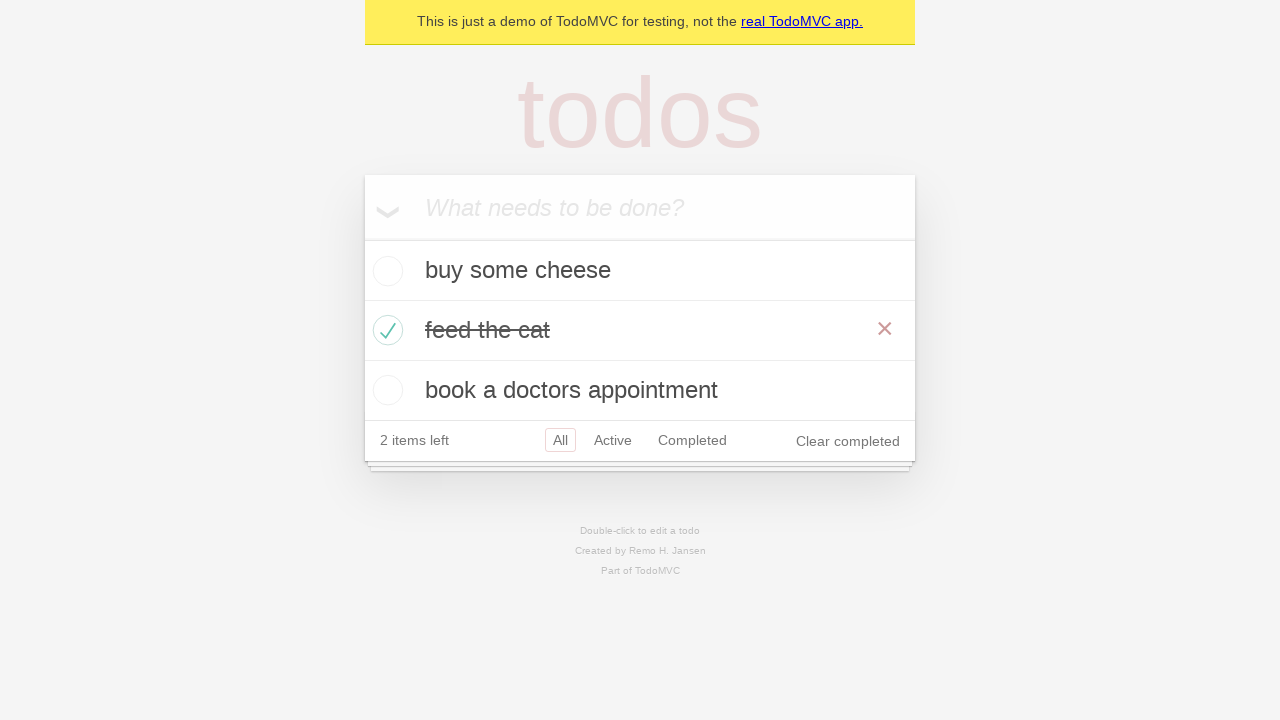

Clicked 'Clear completed' button to remove completed items at (848, 441) on .clear-completed
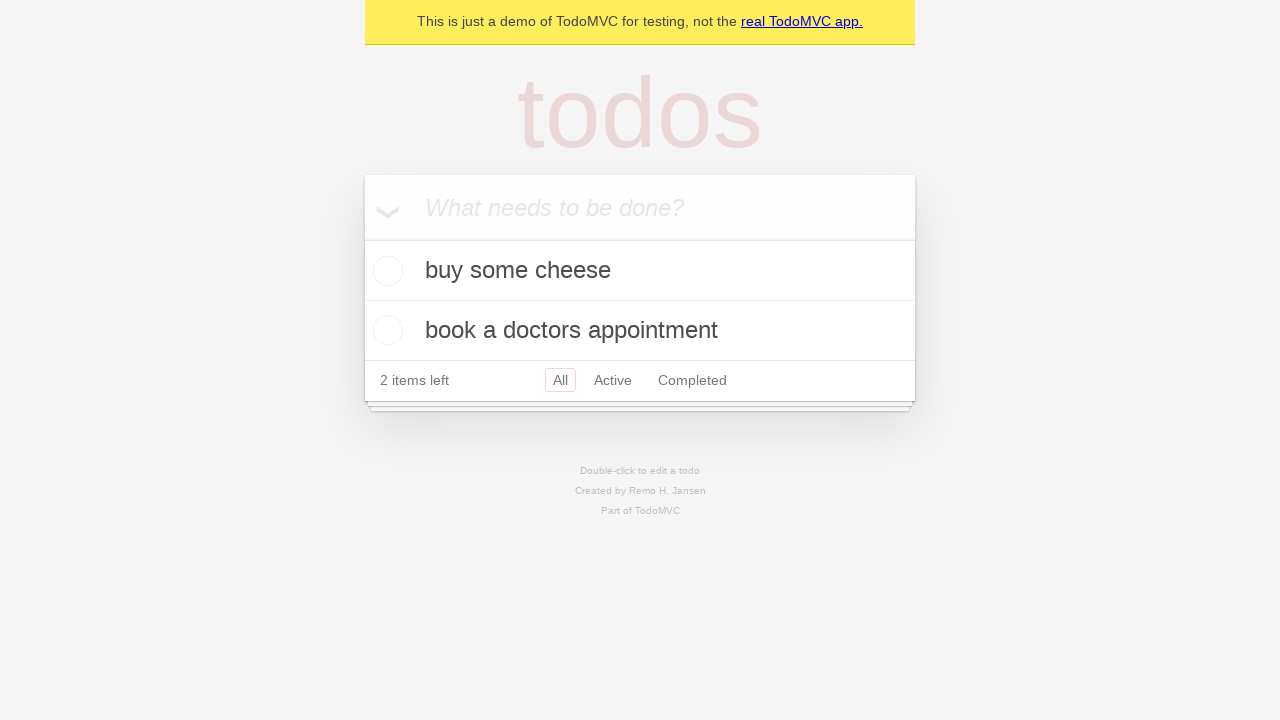

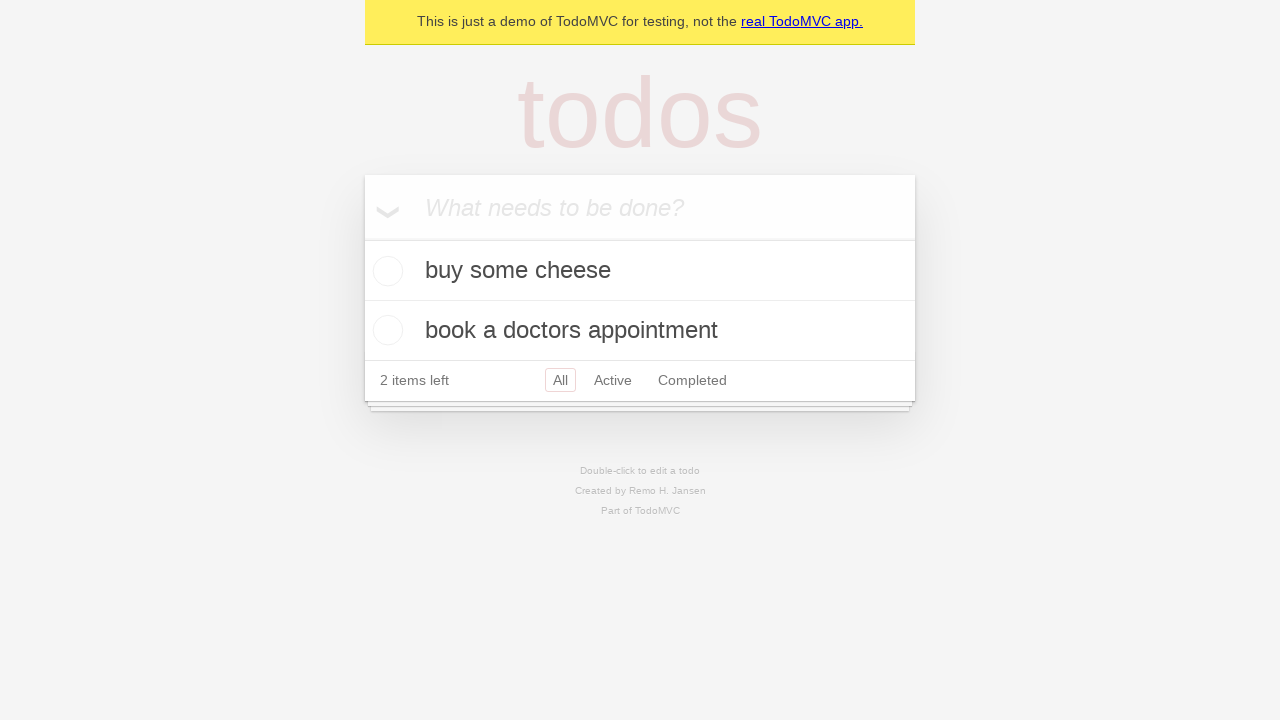